Navigates to the Hyundai Exter car page and verifies the page loads successfully

Starting URL: https://www.hyundai.com/in/en/find-a-car/exter.html

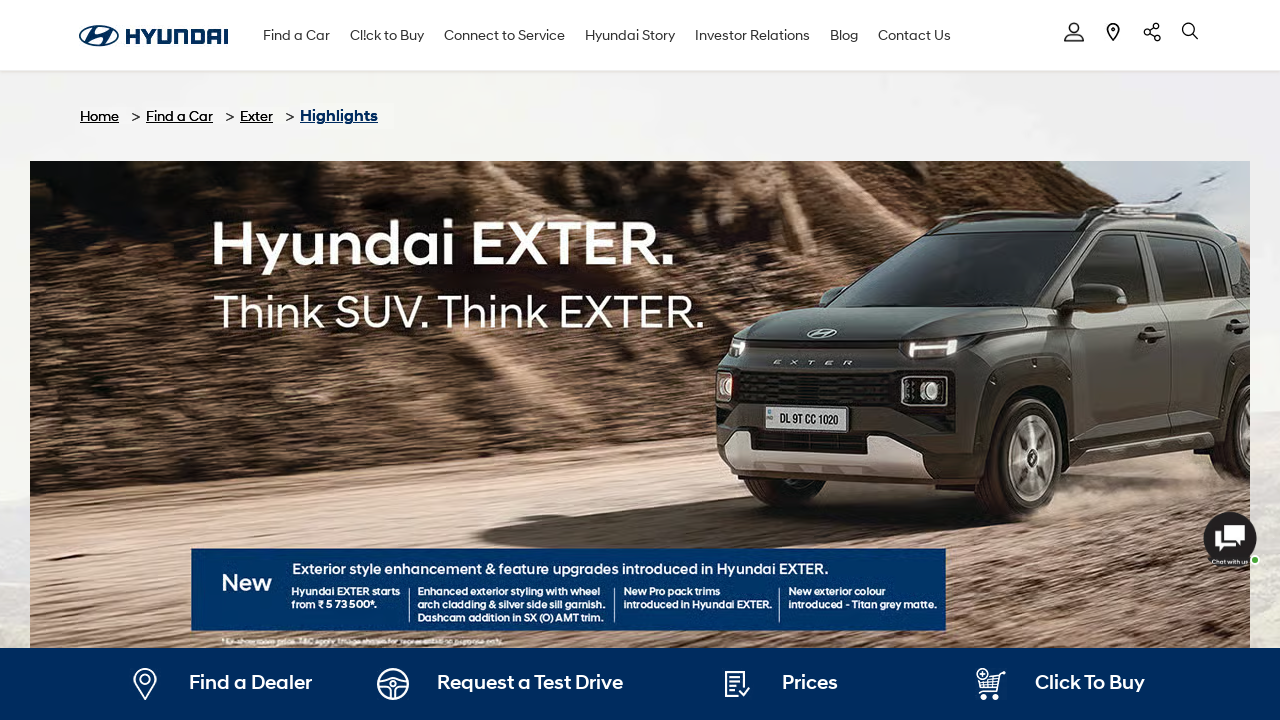

Page DOM content loaded
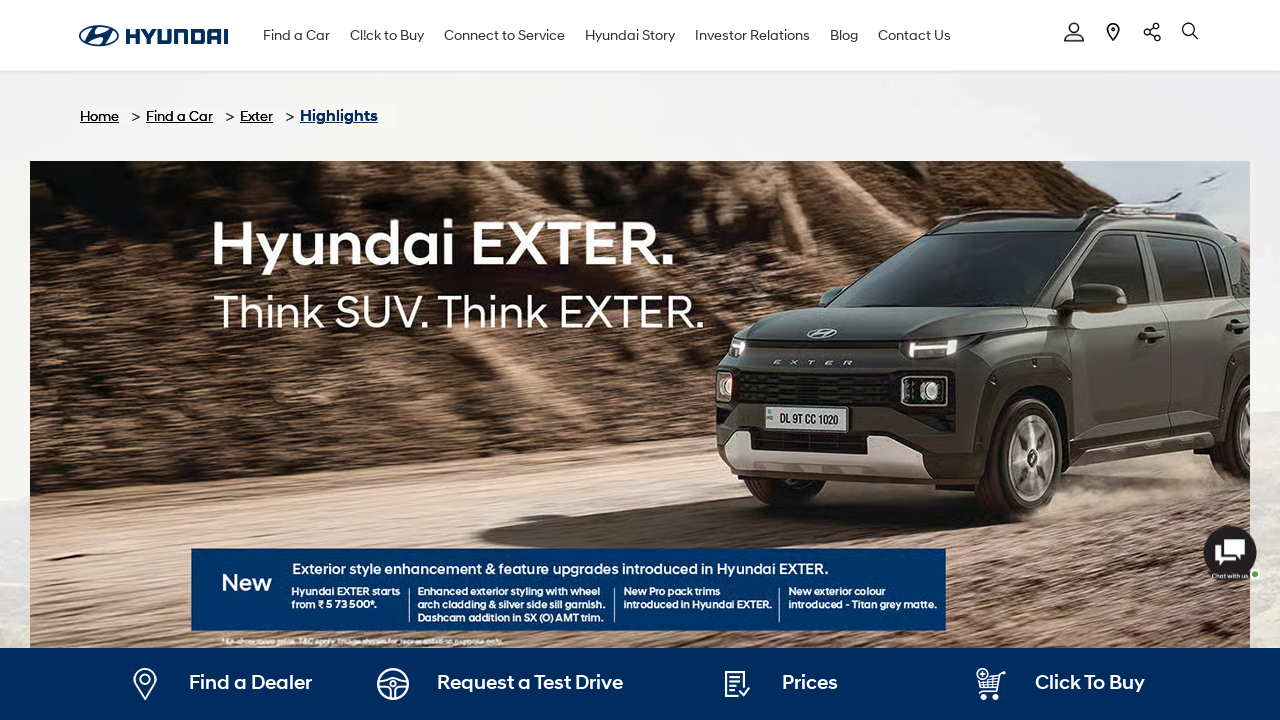

Body element is present on Hyundai Exter car page
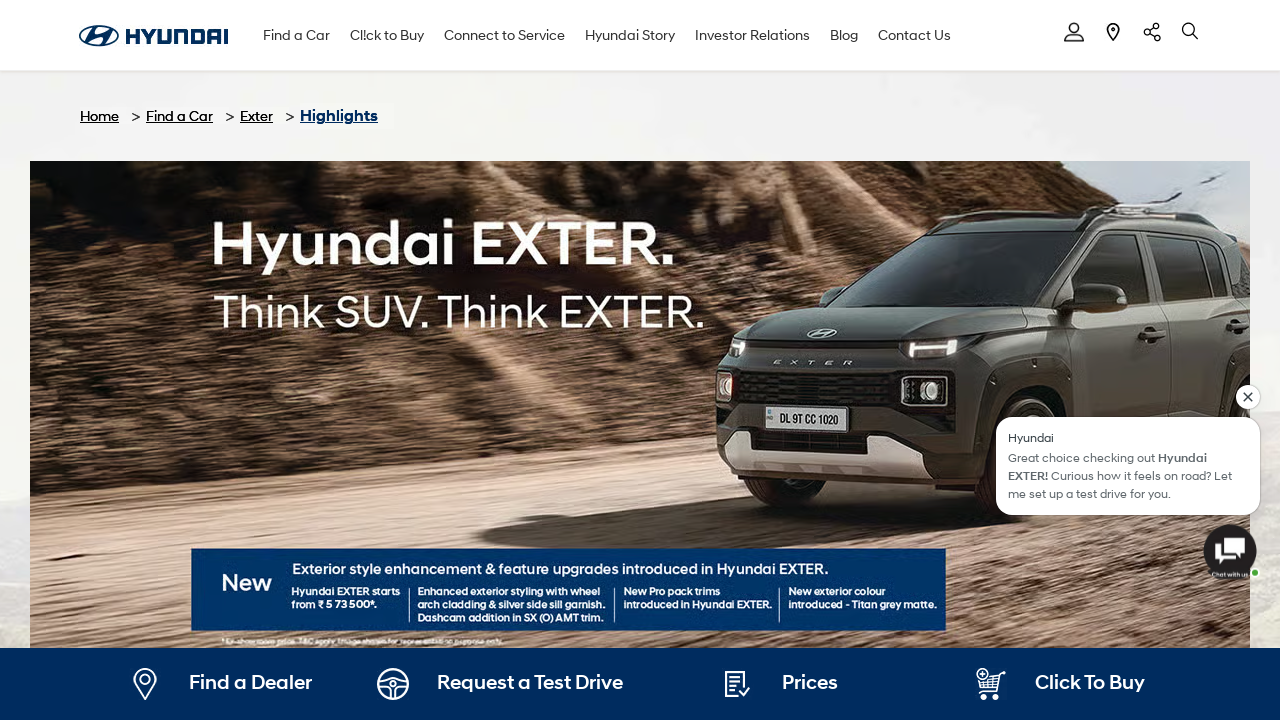

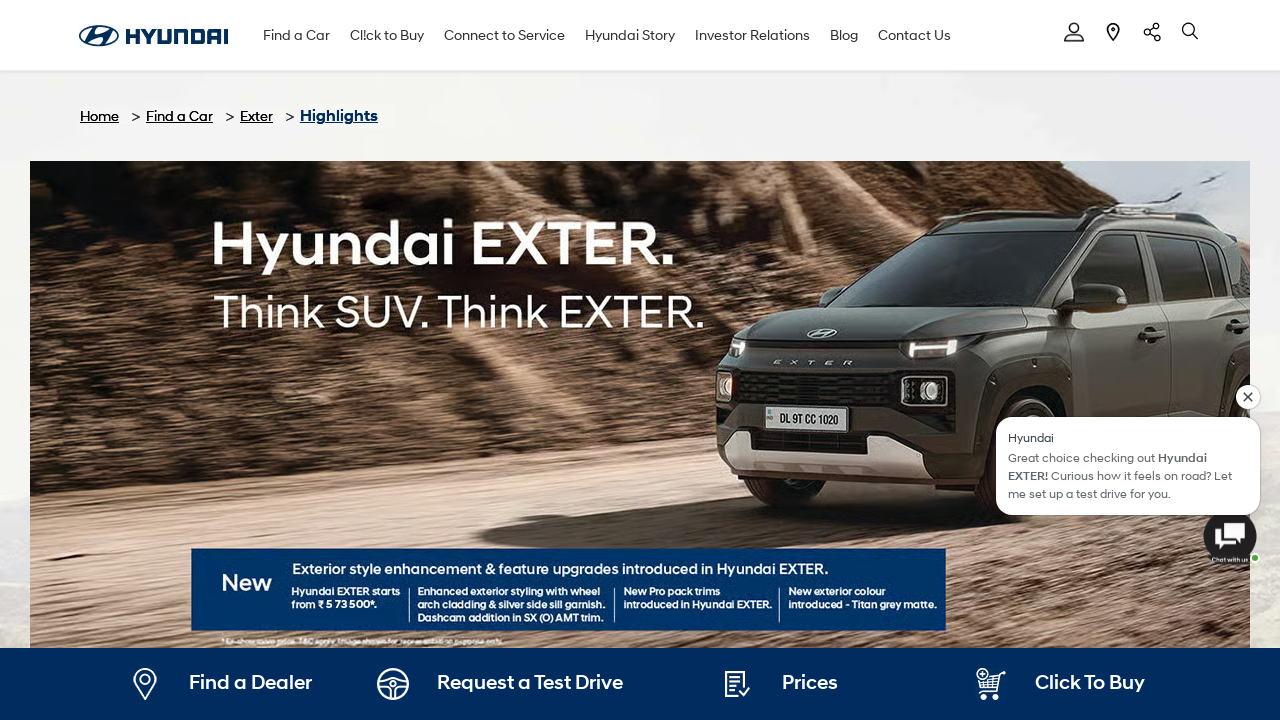